Tests alert functionality by clicking a button to launch an alert and verifying the alert text

Starting URL: https://bonigarcia.dev/selenium-webdriver-java/dialog-boxes.html

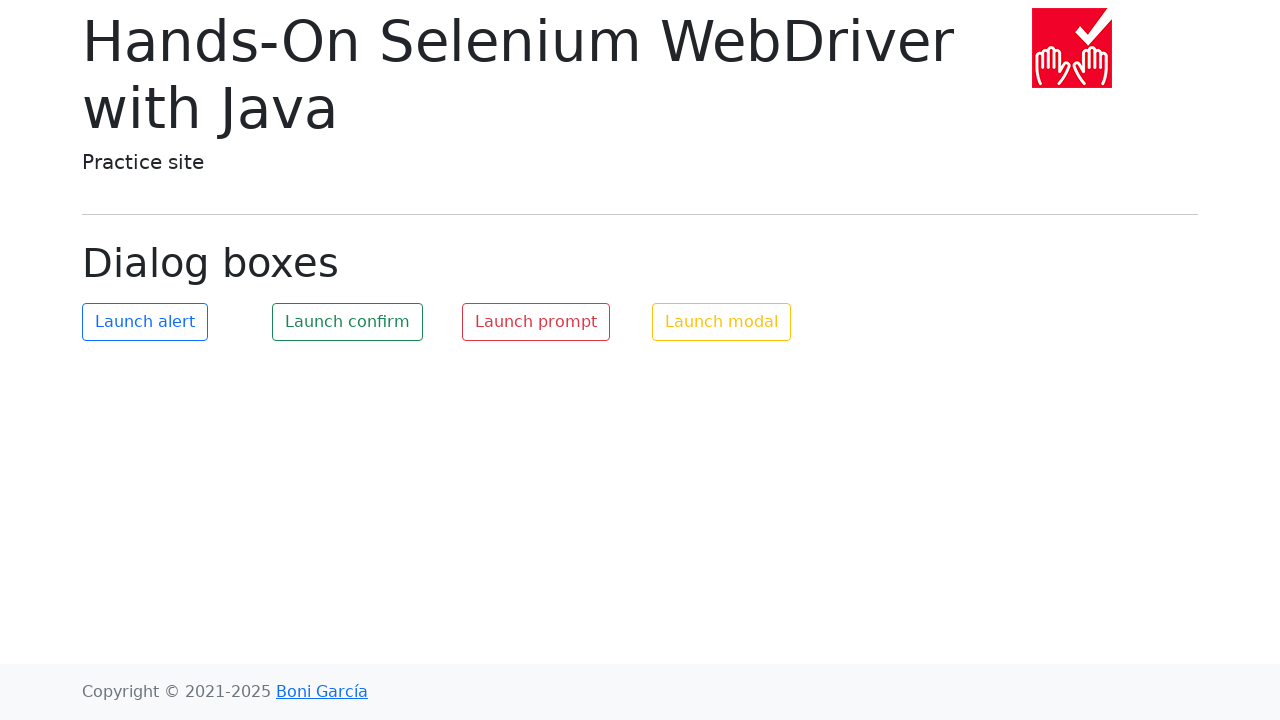

Clicked the alert button at (145, 322) on #my-alert
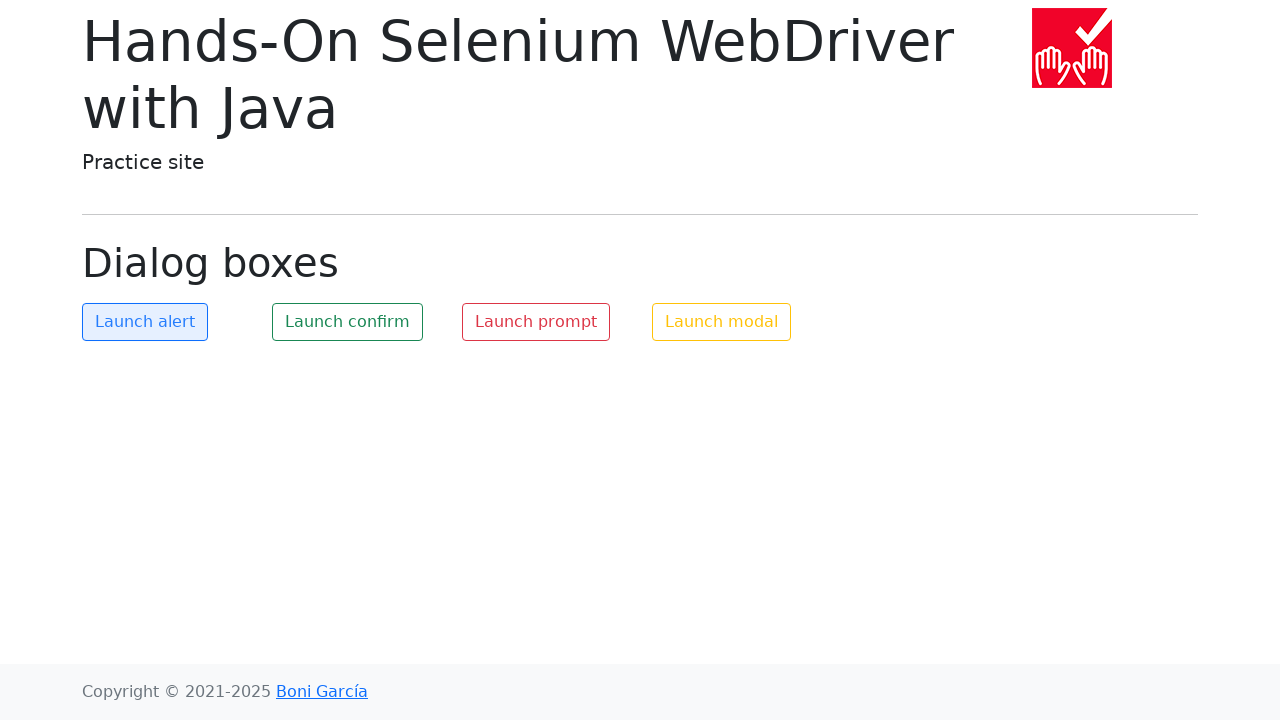

Set up dialog handler to accept alert
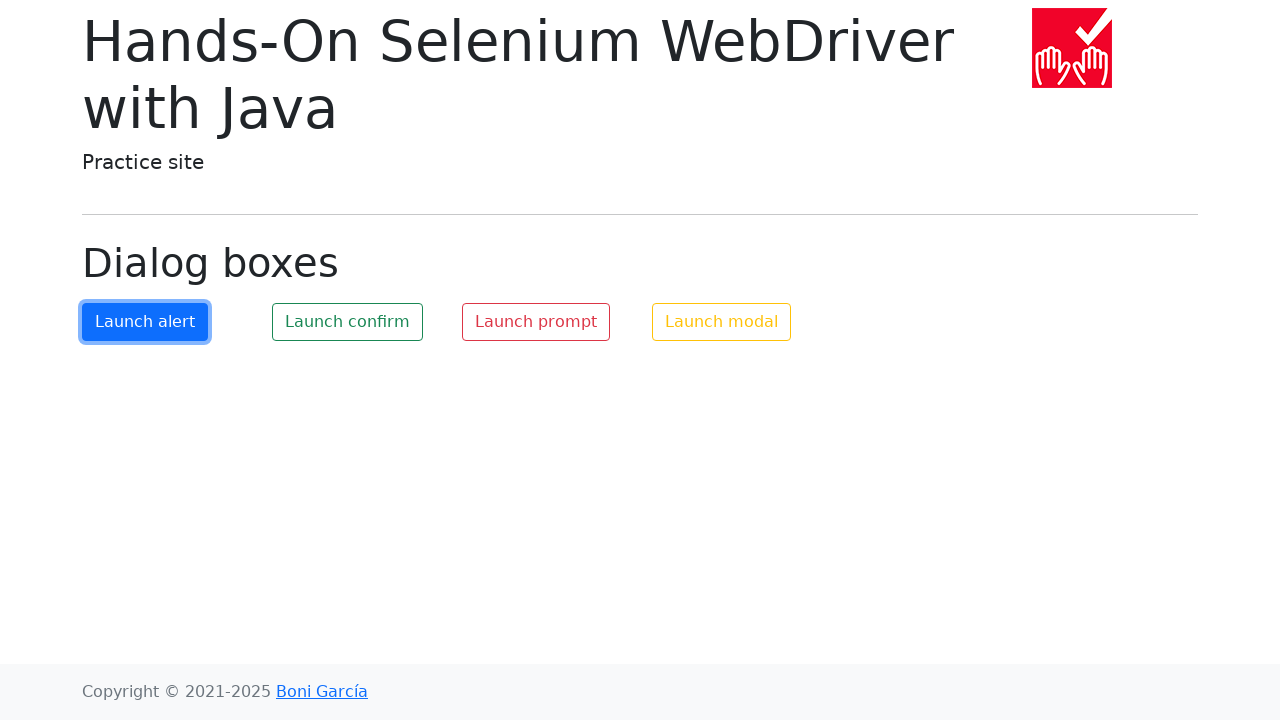

Waited for alert to be handled
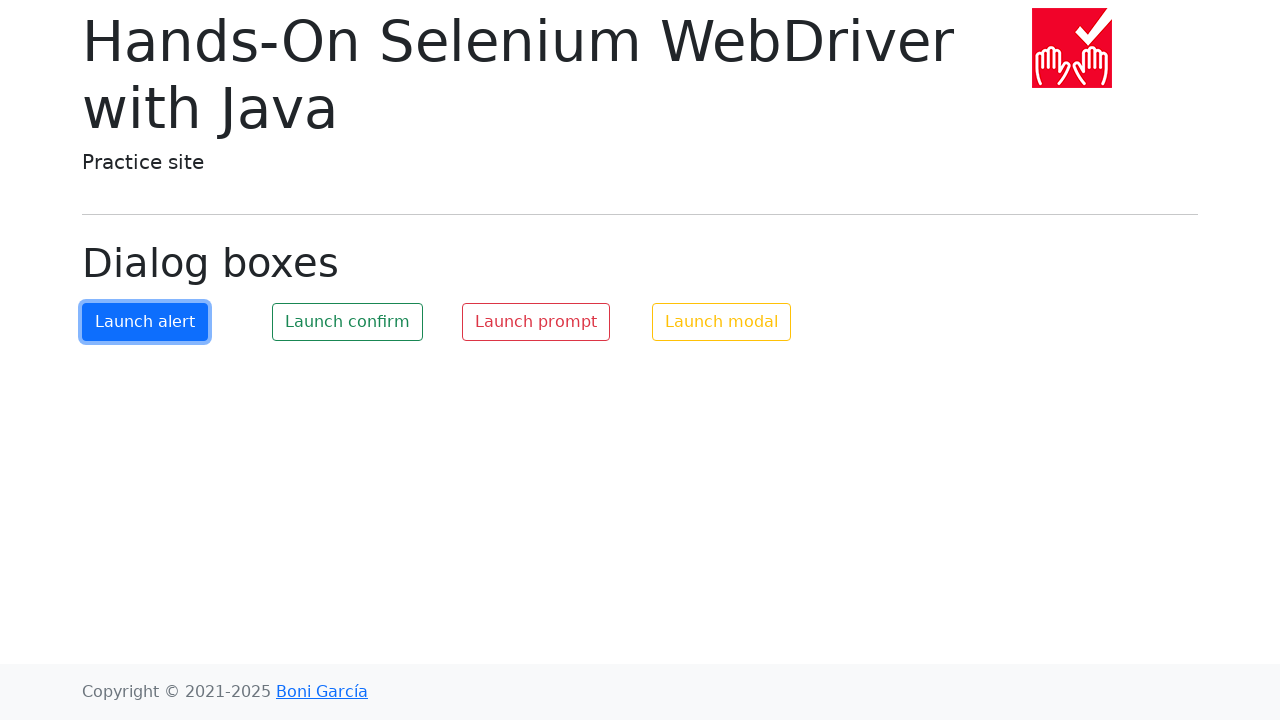

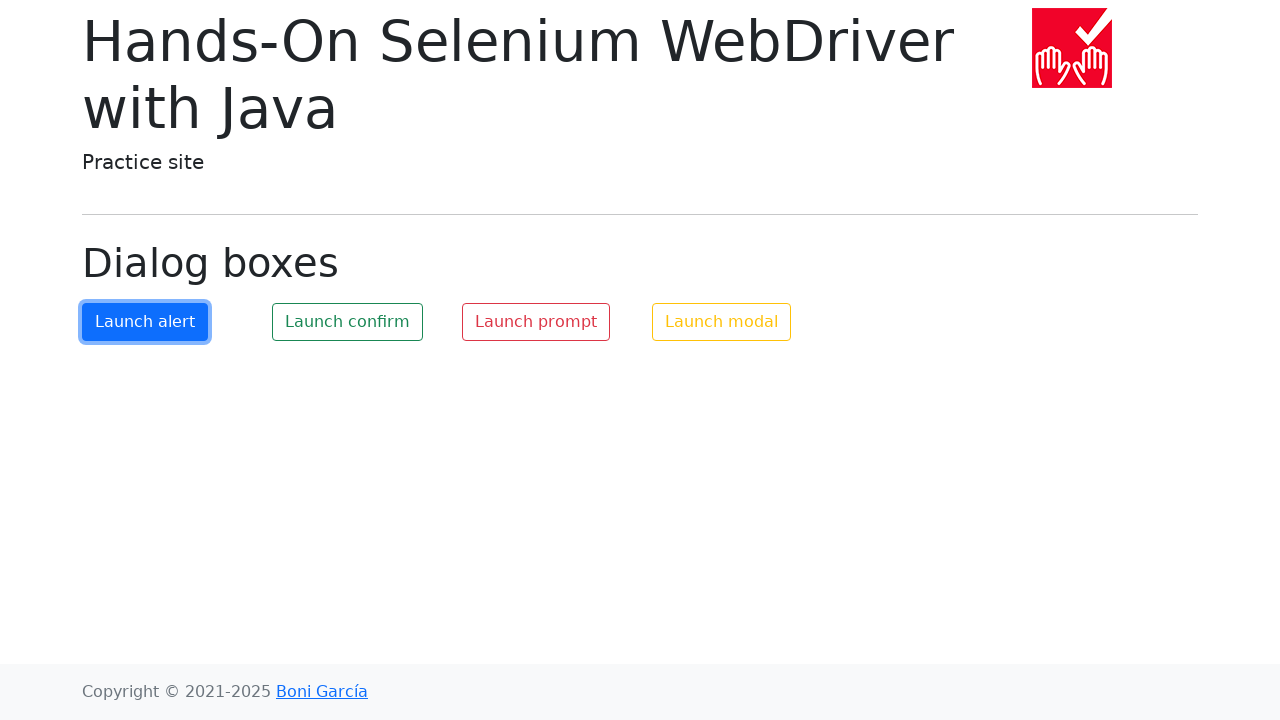